Tests that clicking clear completed button removes completed items from the list.

Starting URL: https://demo.playwright.dev/todomvc

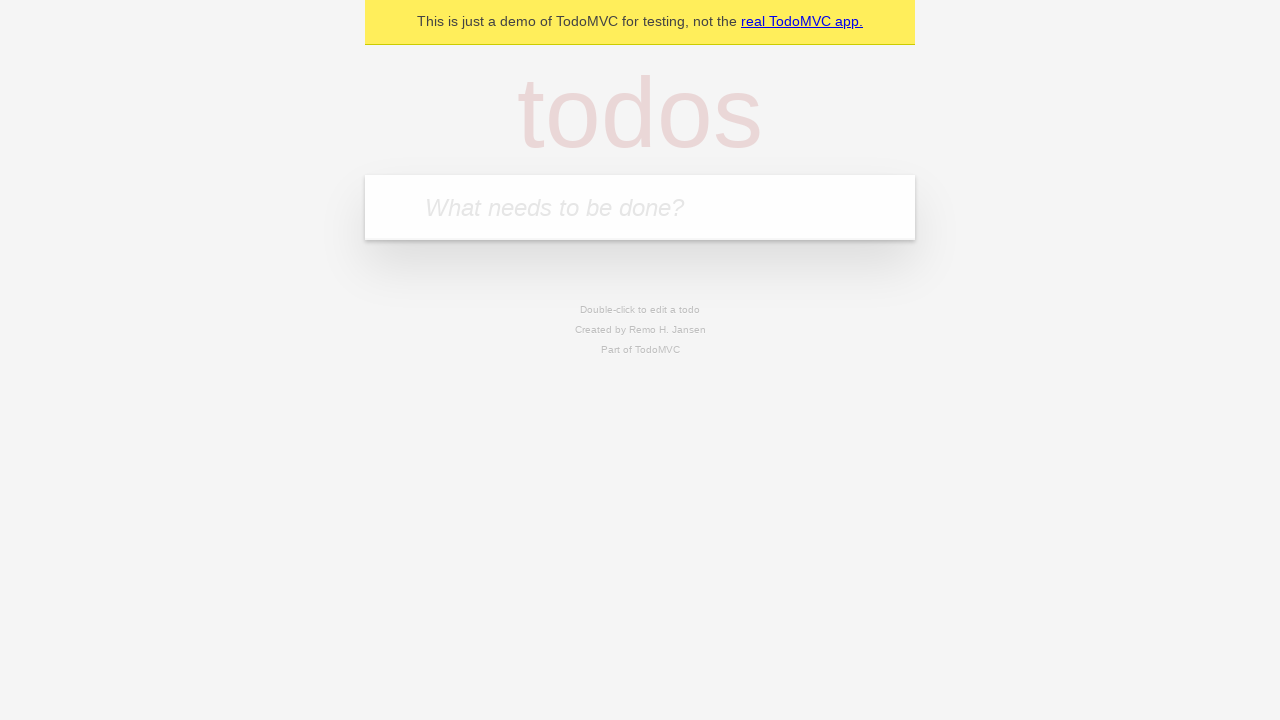

Filled new todo input with 'buy some cheese' on .new-todo
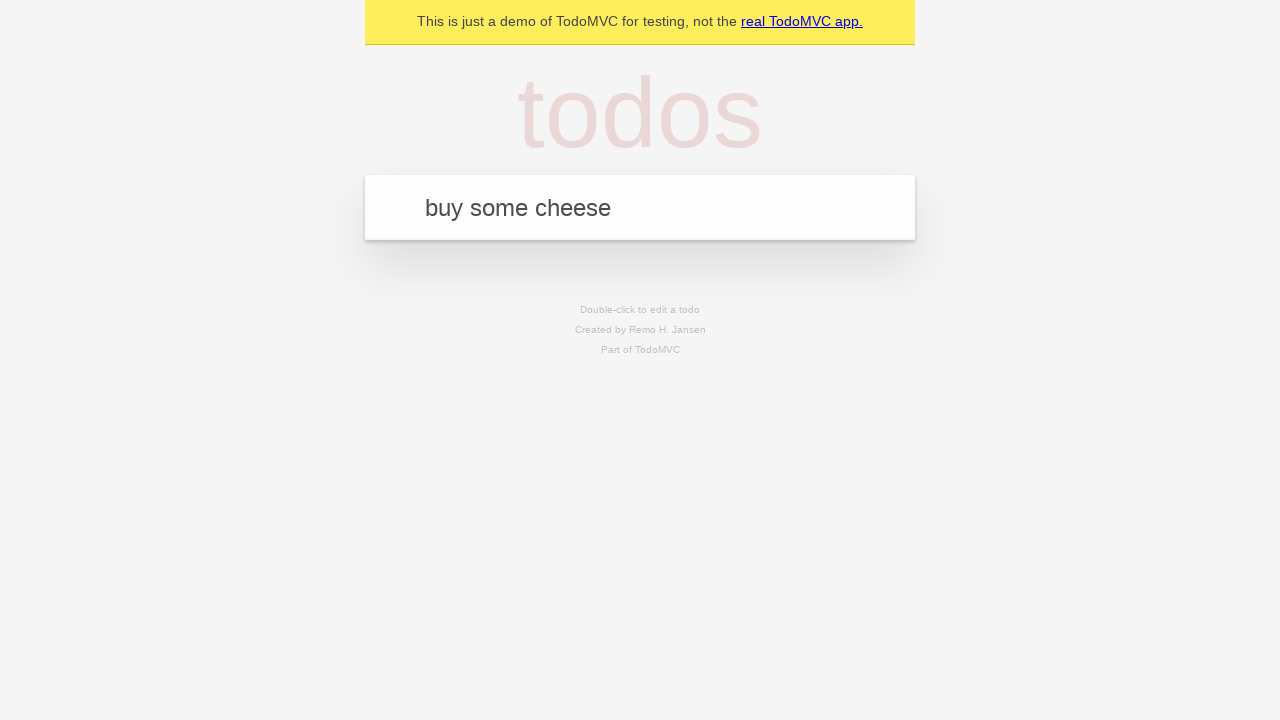

Pressed Enter to add first todo item on .new-todo
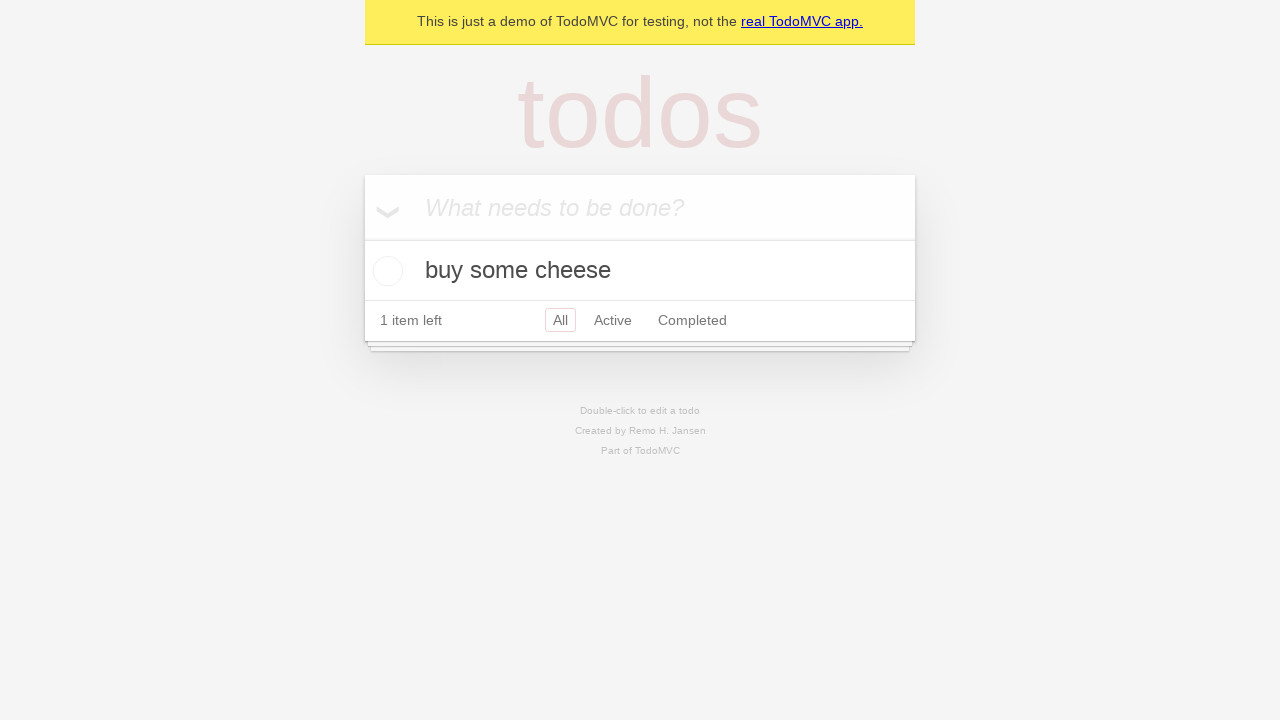

Filled new todo input with 'feed the cat' on .new-todo
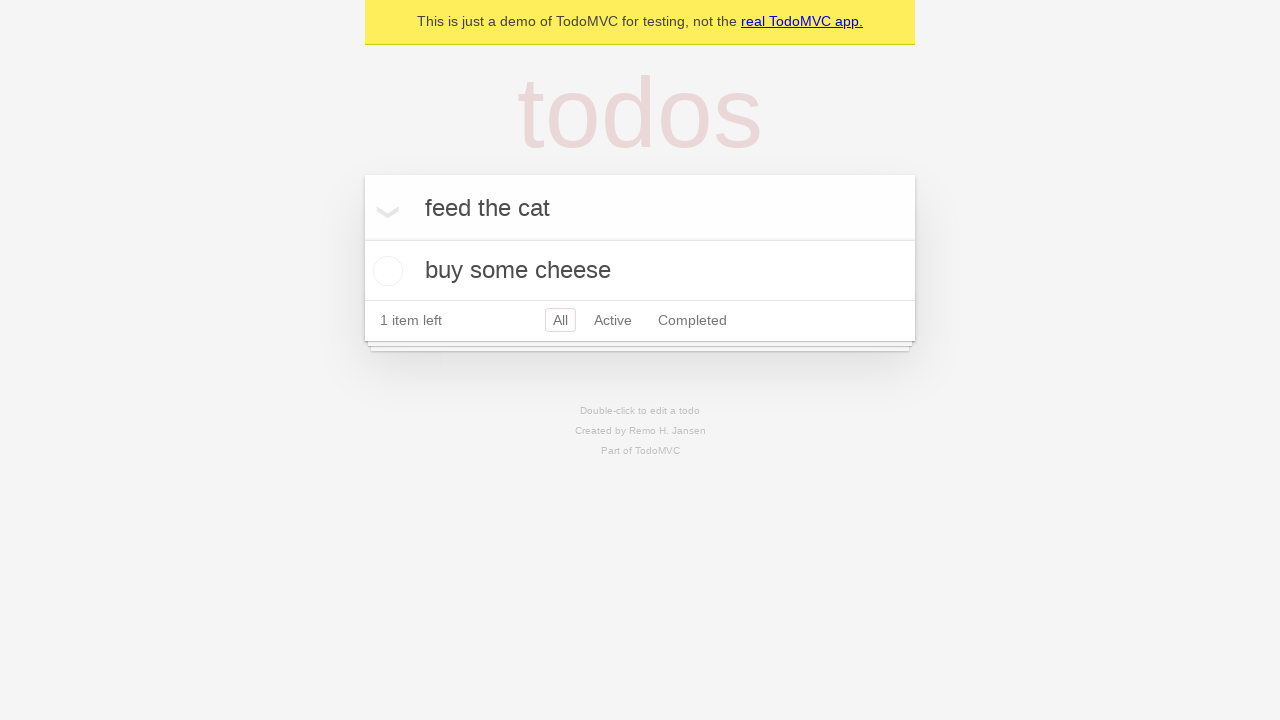

Pressed Enter to add second todo item on .new-todo
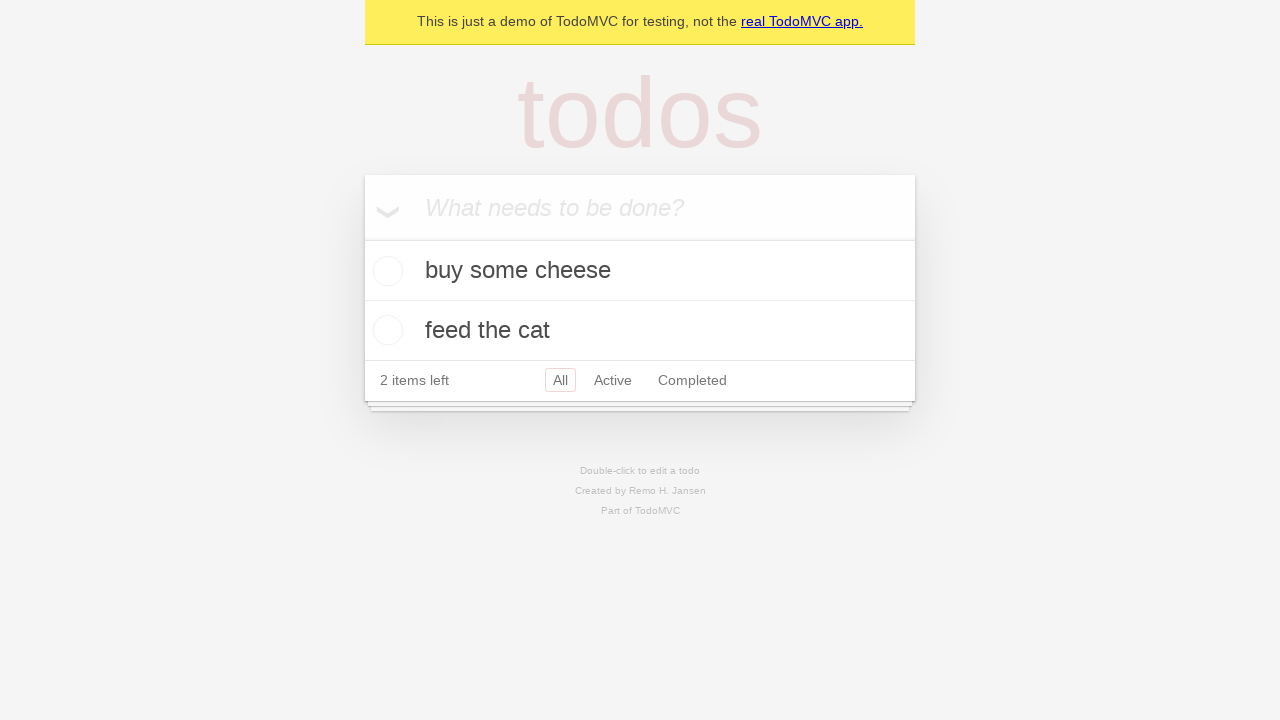

Filled new todo input with 'book a doctors appointment' on .new-todo
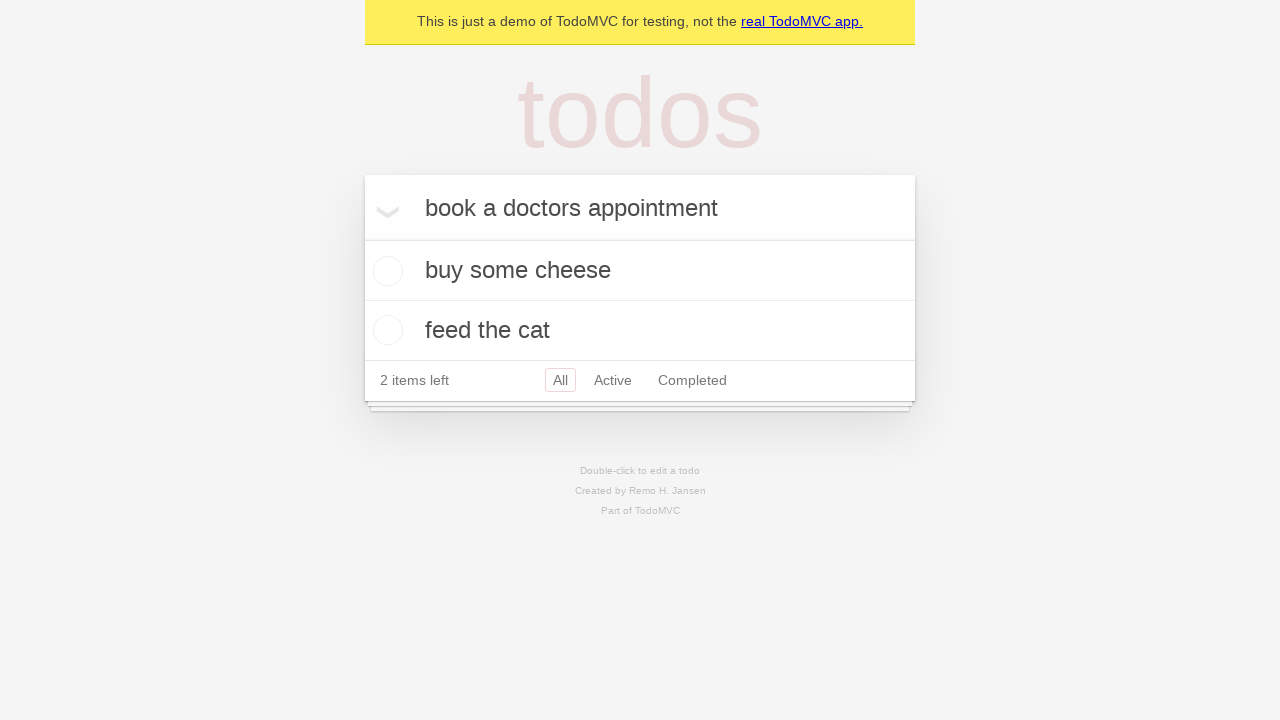

Pressed Enter to add third todo item on .new-todo
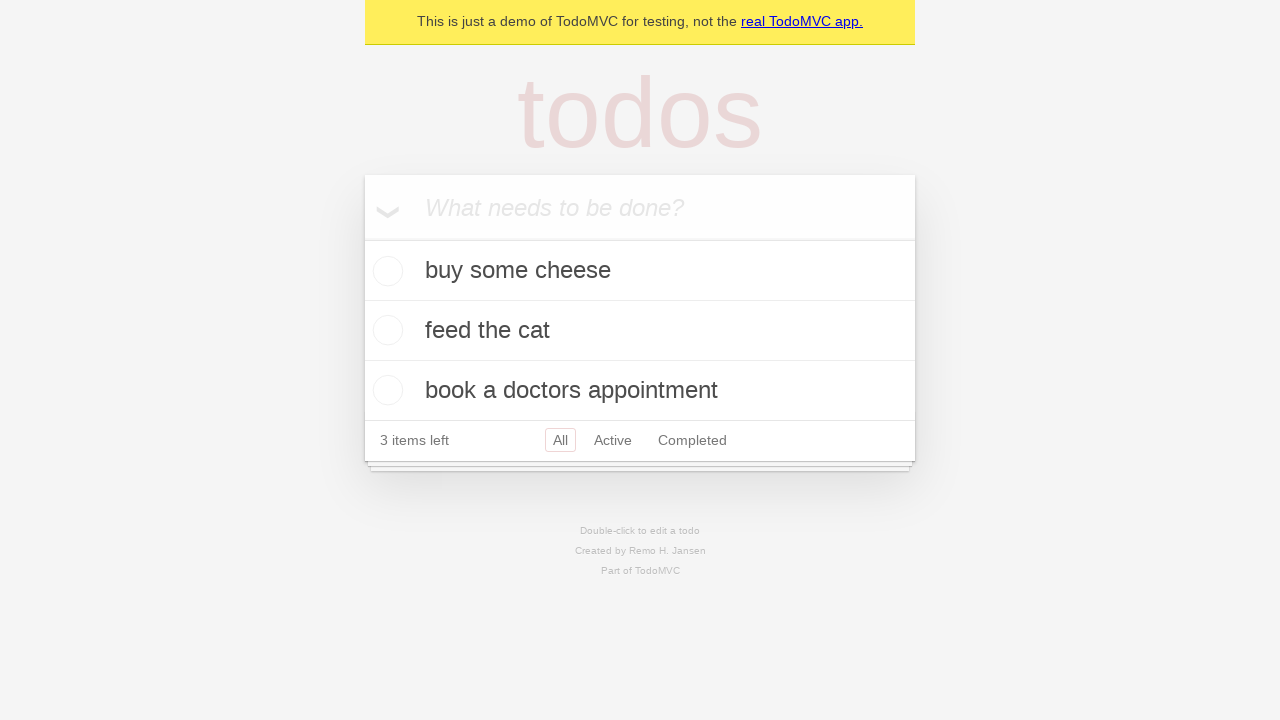

Located all todo items in the list
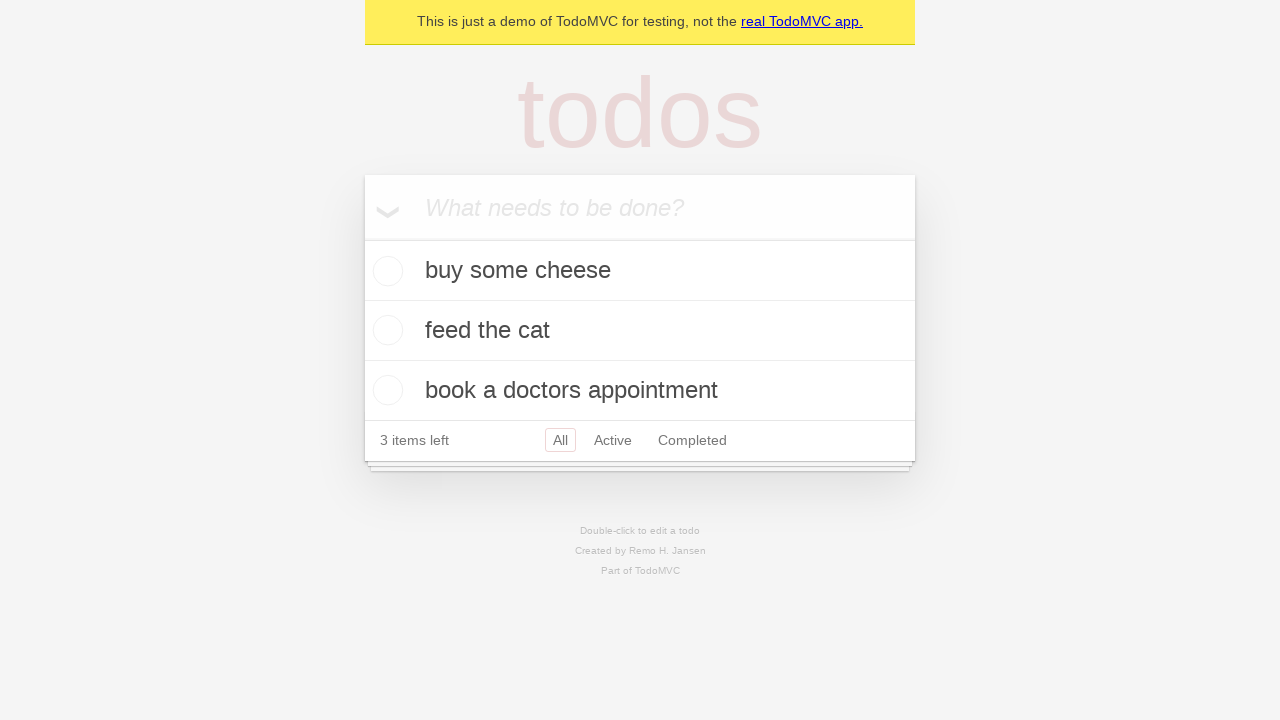

Checked the second todo item to mark it as complete at (385, 330) on .todo-list li >> nth=1 >> .toggle
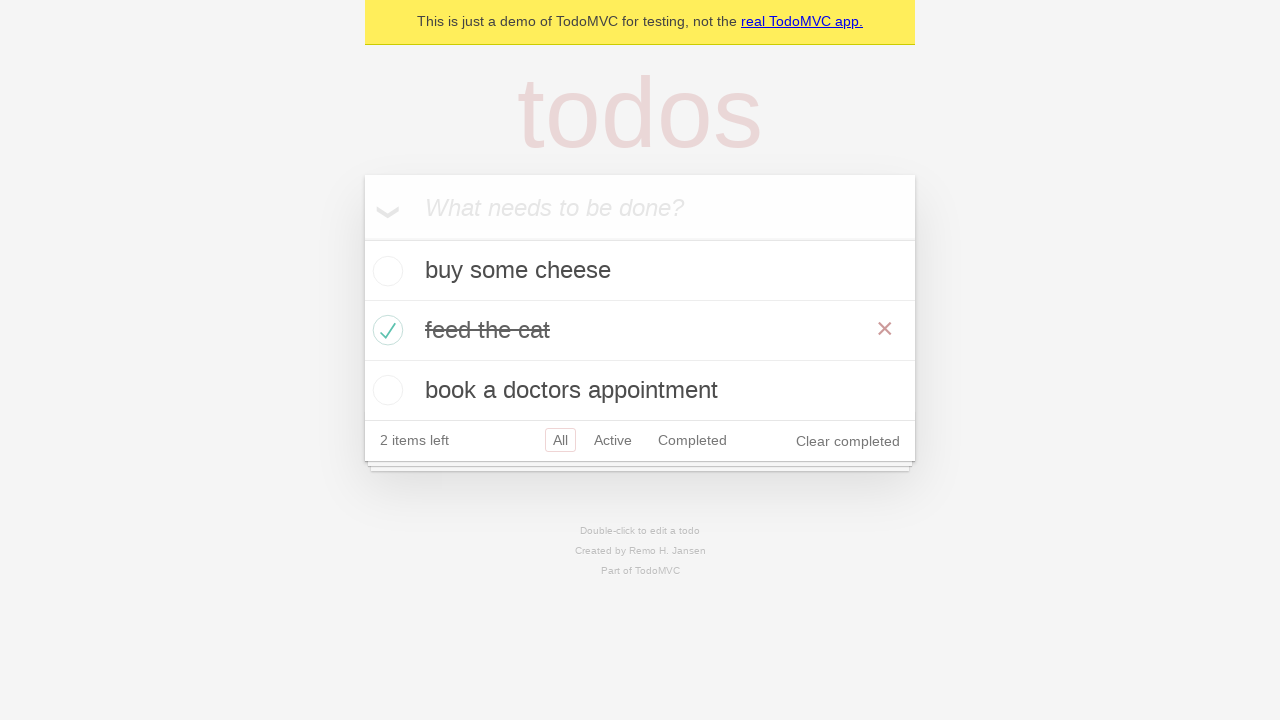

Clicked 'Clear completed' button to remove completed items at (848, 441) on .clear-completed
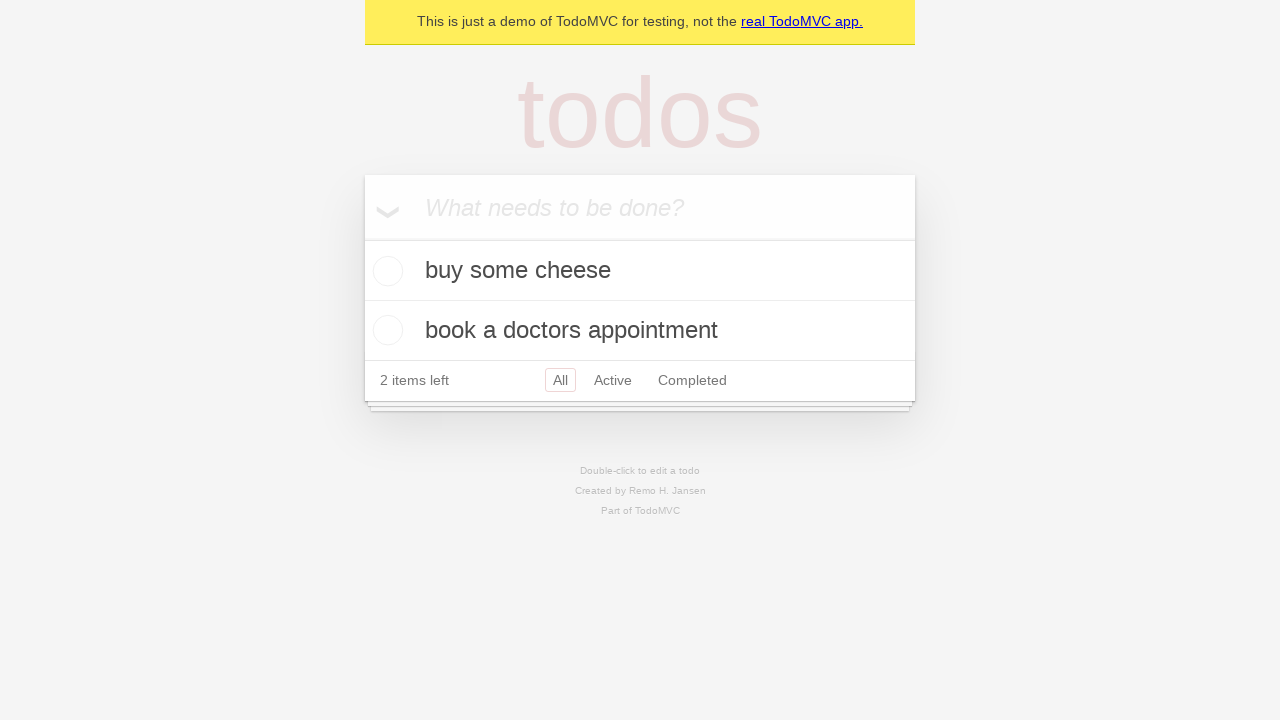

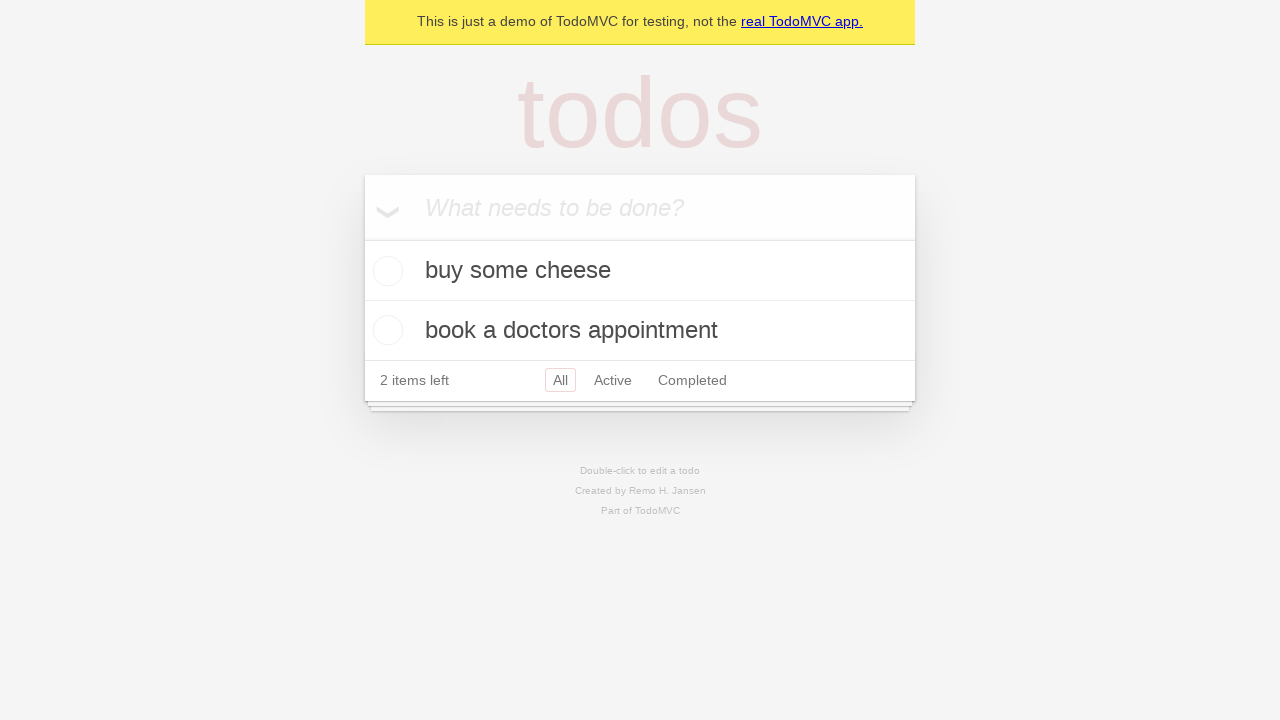